Tests that the browser back button works correctly with routing filters

Starting URL: https://demo.playwright.dev/todomvc

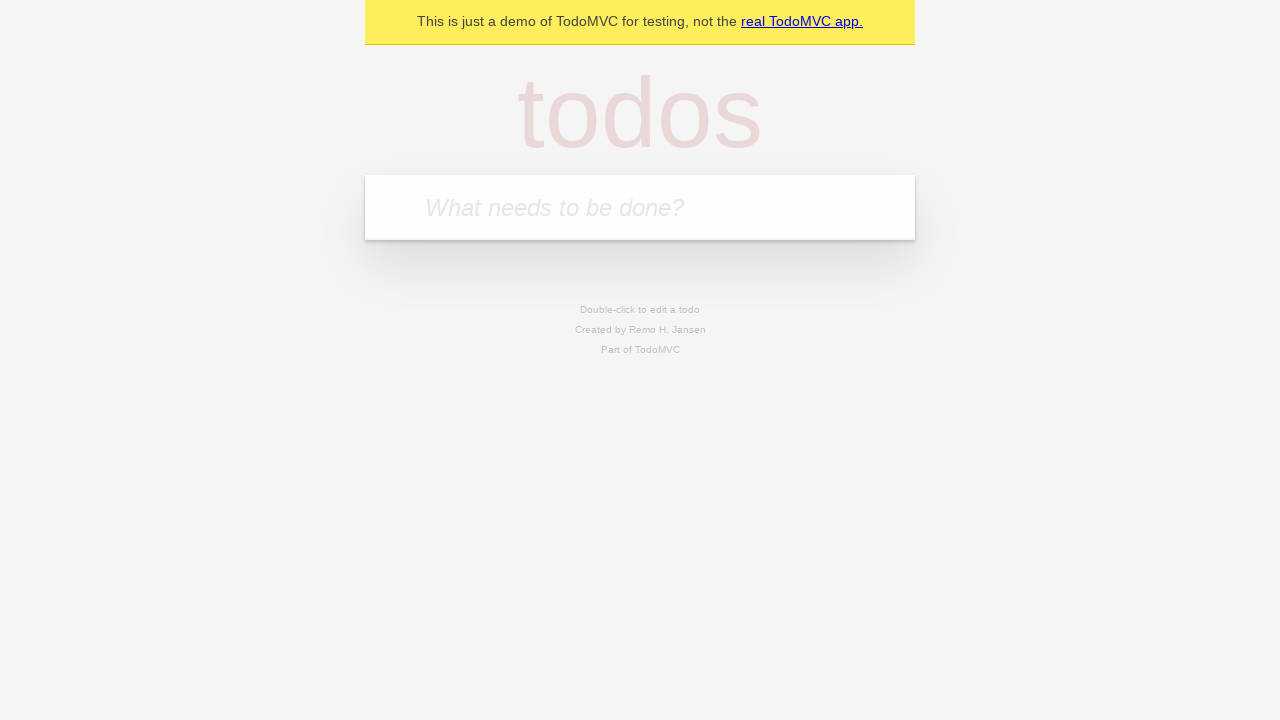

Filled todo input with 'buy some cheese' on internal:attr=[placeholder="What needs to be done?"i]
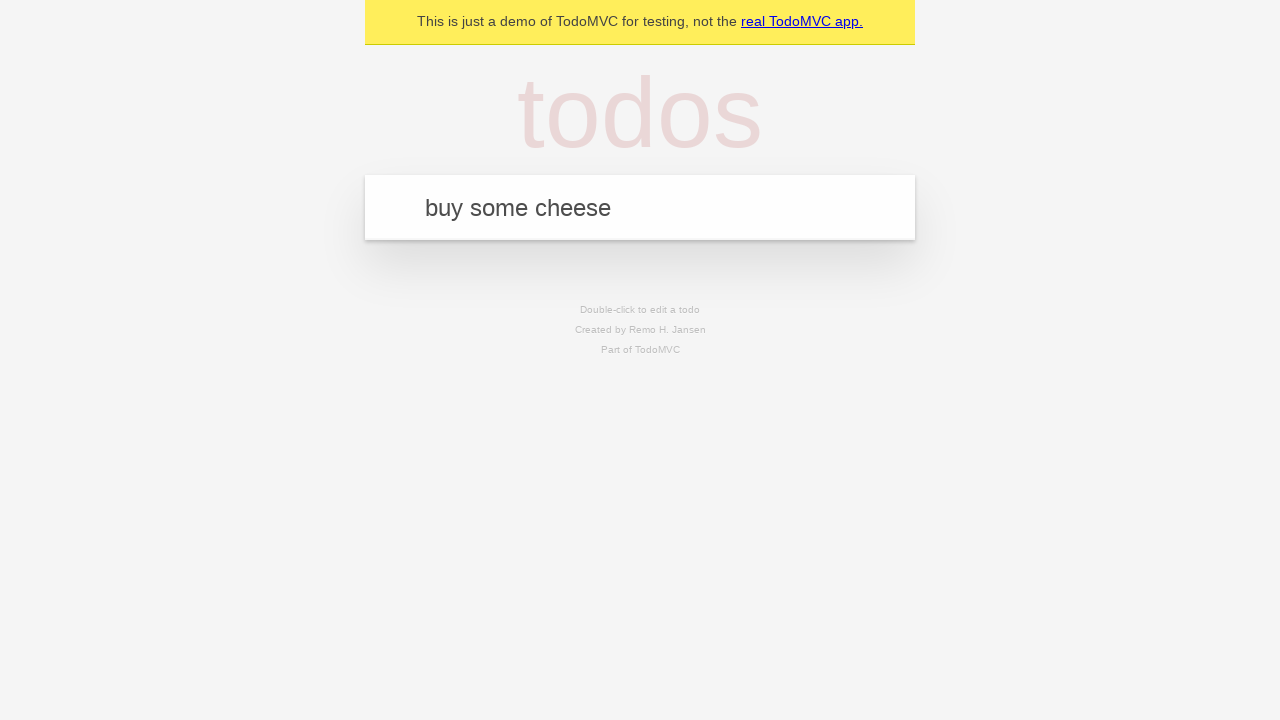

Pressed Enter to add first todo on internal:attr=[placeholder="What needs to be done?"i]
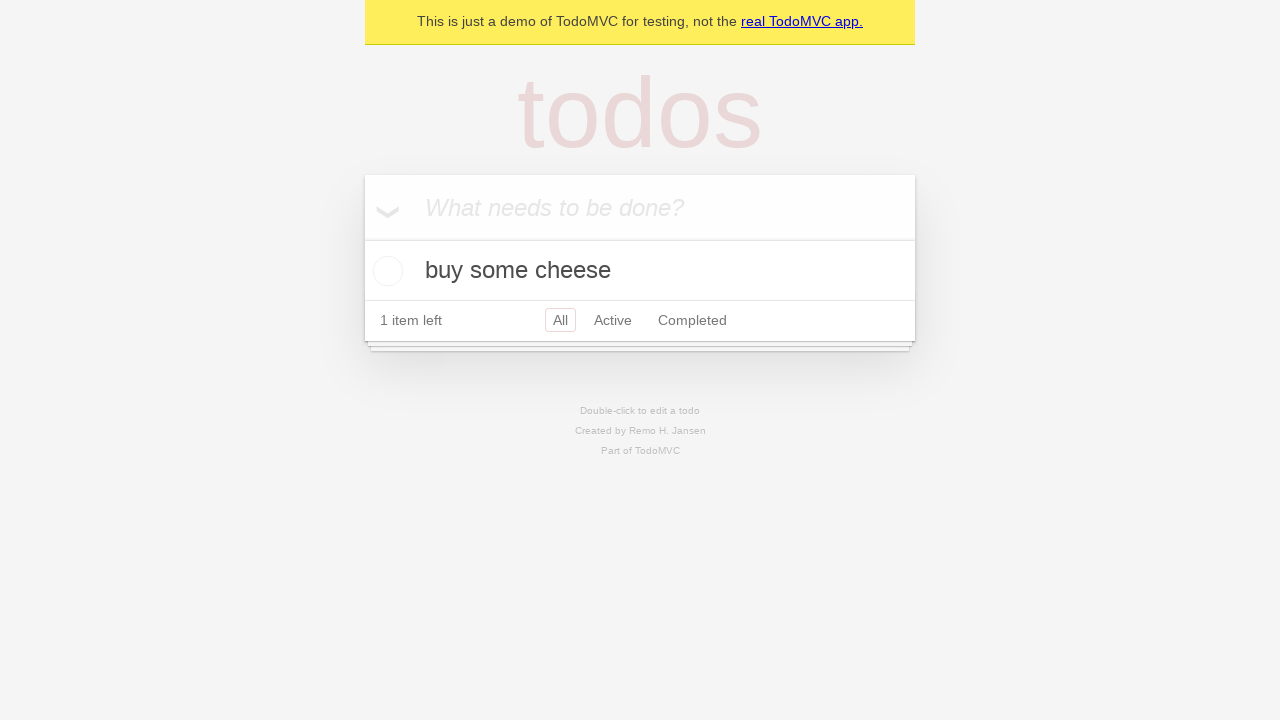

Filled todo input with 'feed the cat' on internal:attr=[placeholder="What needs to be done?"i]
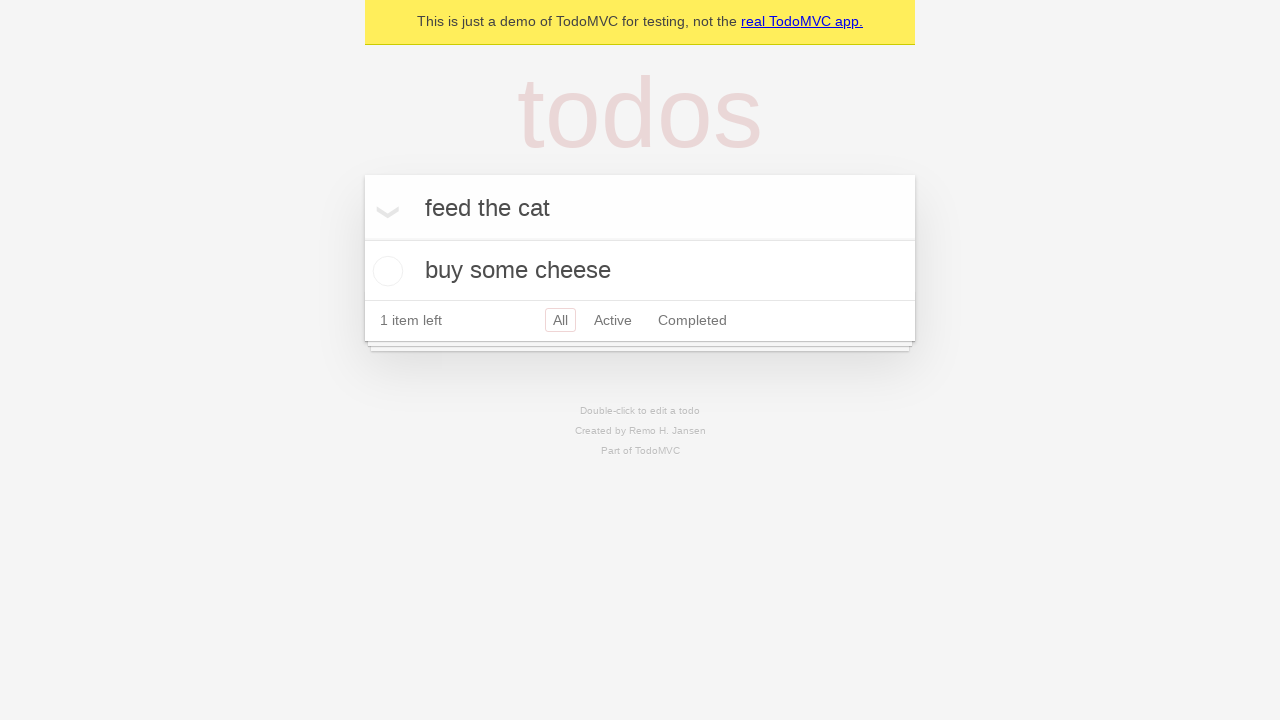

Pressed Enter to add second todo on internal:attr=[placeholder="What needs to be done?"i]
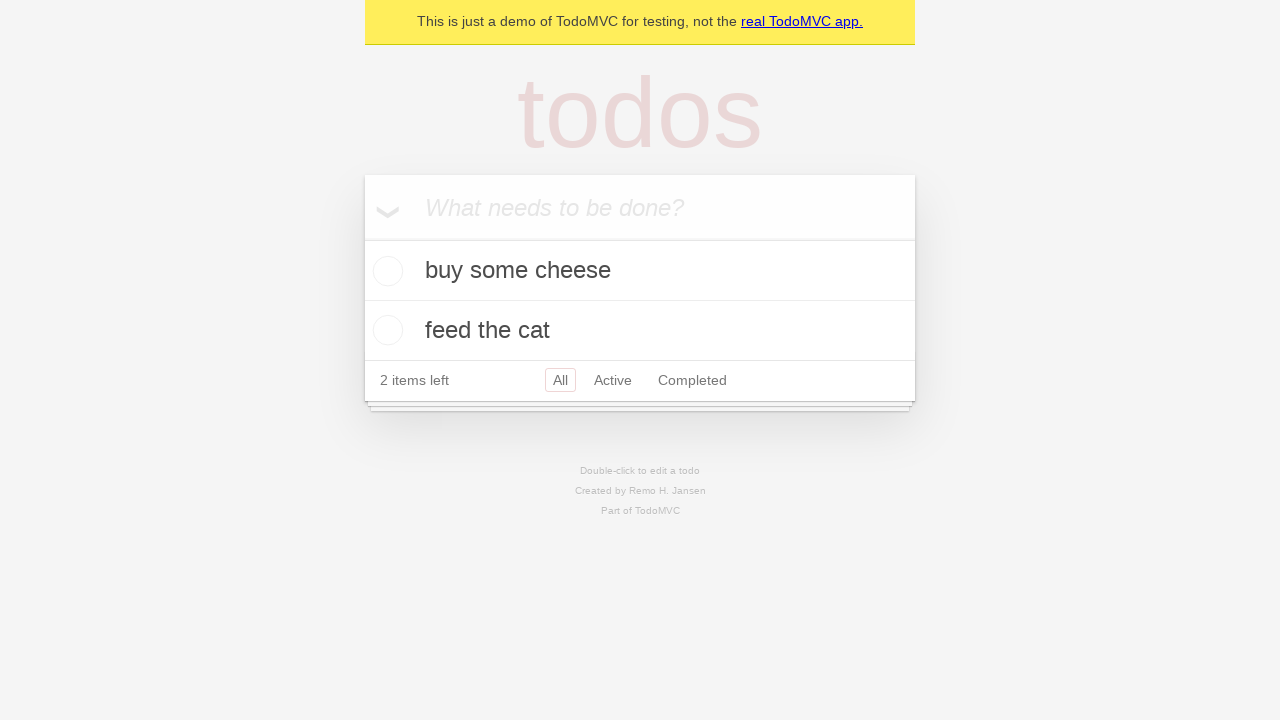

Filled todo input with 'book a doctors appointment' on internal:attr=[placeholder="What needs to be done?"i]
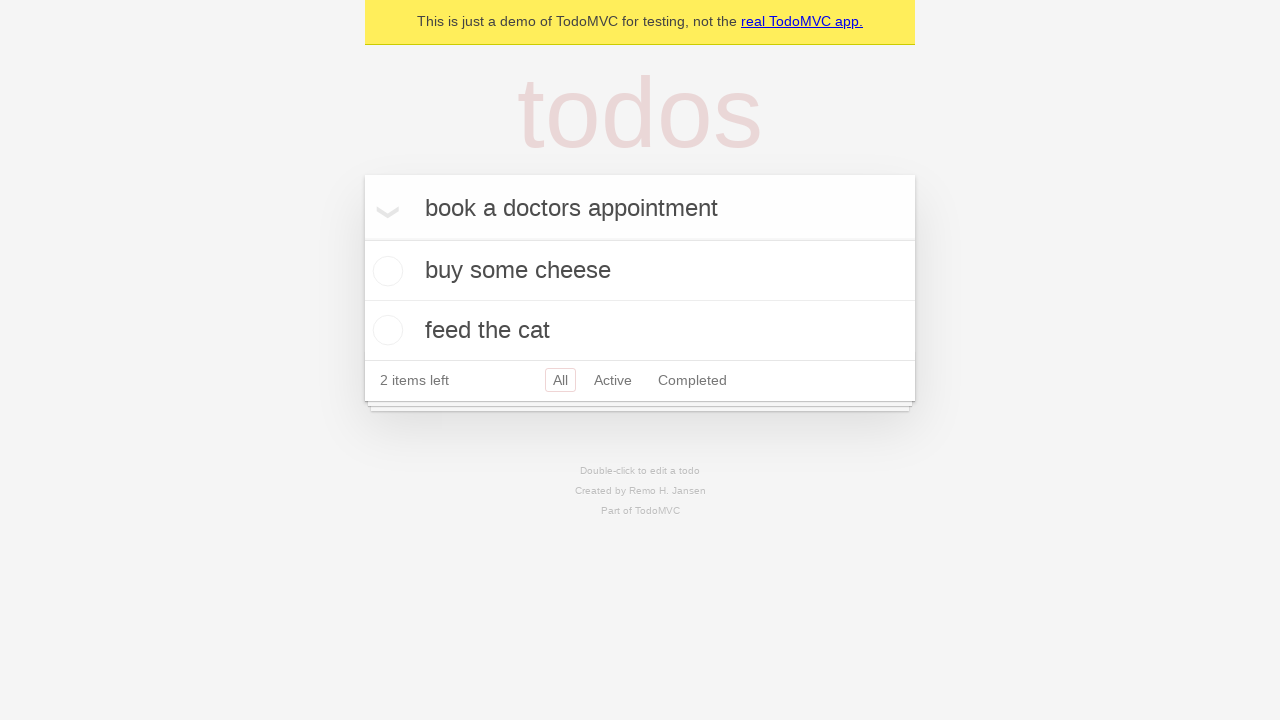

Pressed Enter to add third todo on internal:attr=[placeholder="What needs to be done?"i]
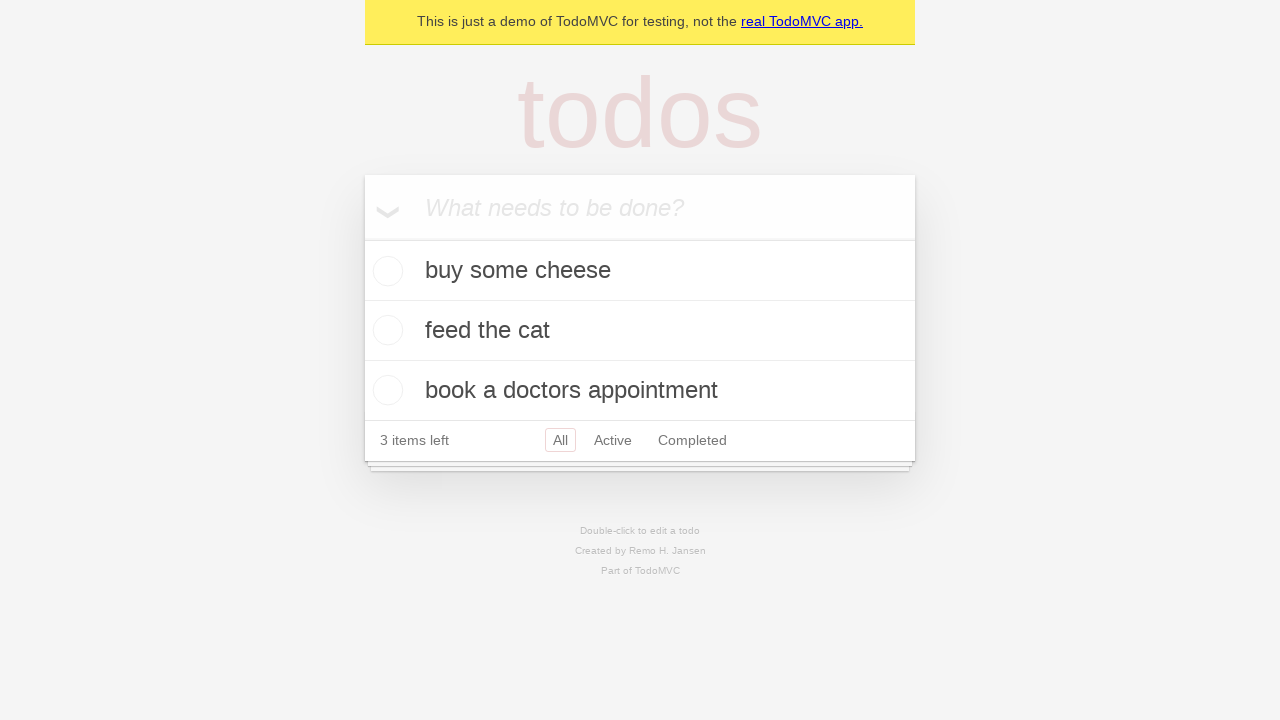

Waited for all three todo items to be visible
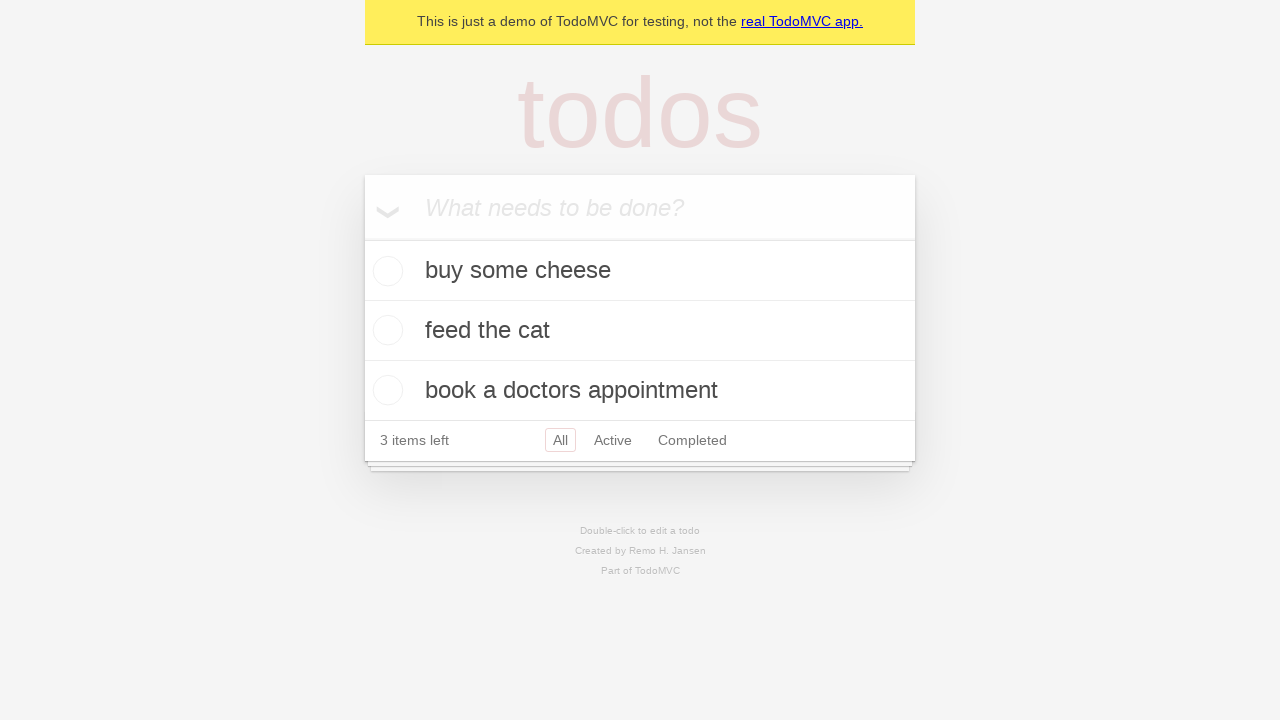

Checked the second todo item checkbox at (385, 330) on internal:testid=[data-testid="todo-item"s] >> nth=1 >> internal:role=checkbox
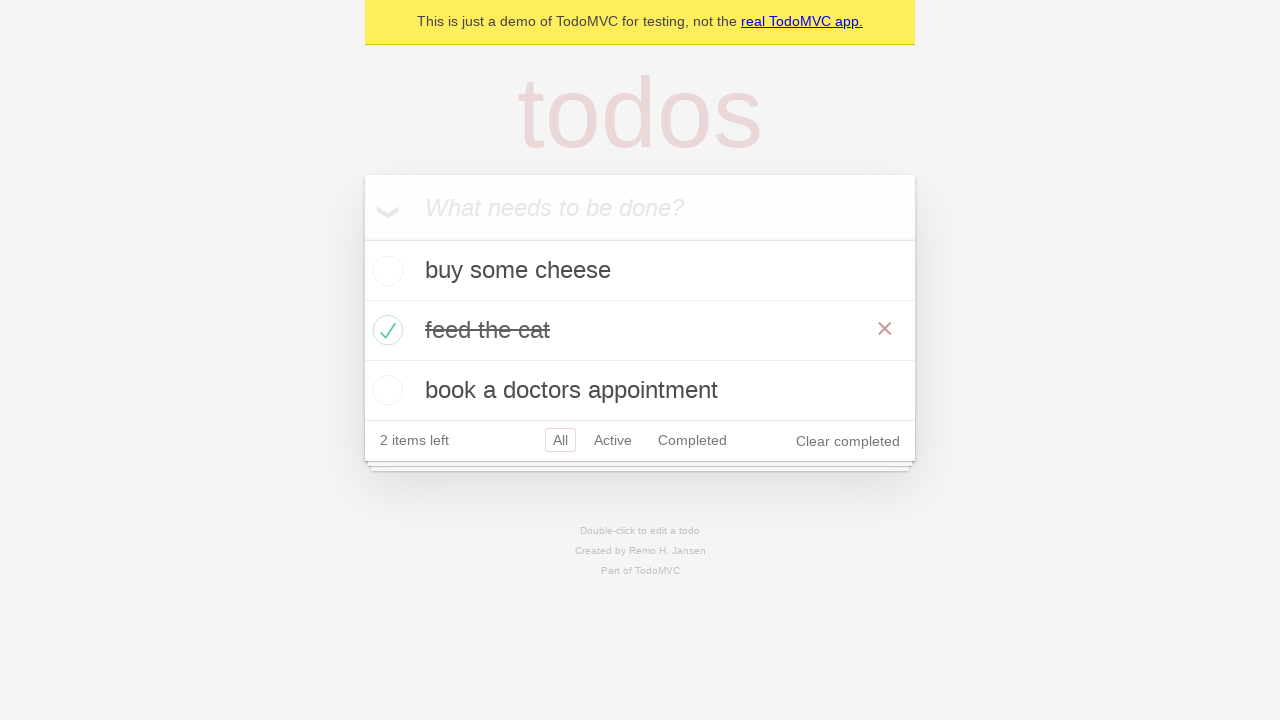

Clicked 'All' filter link at (560, 440) on internal:role=link[name="All"i]
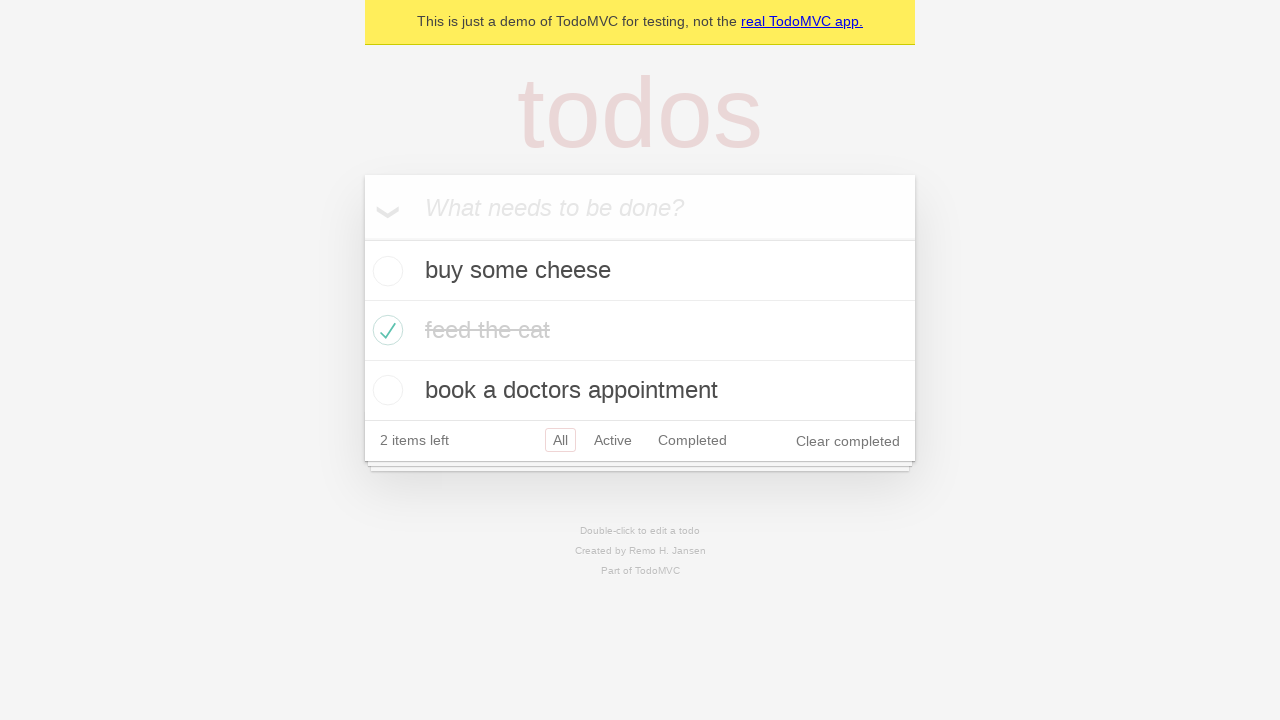

Clicked 'Active' filter link at (613, 440) on internal:role=link[name="Active"i]
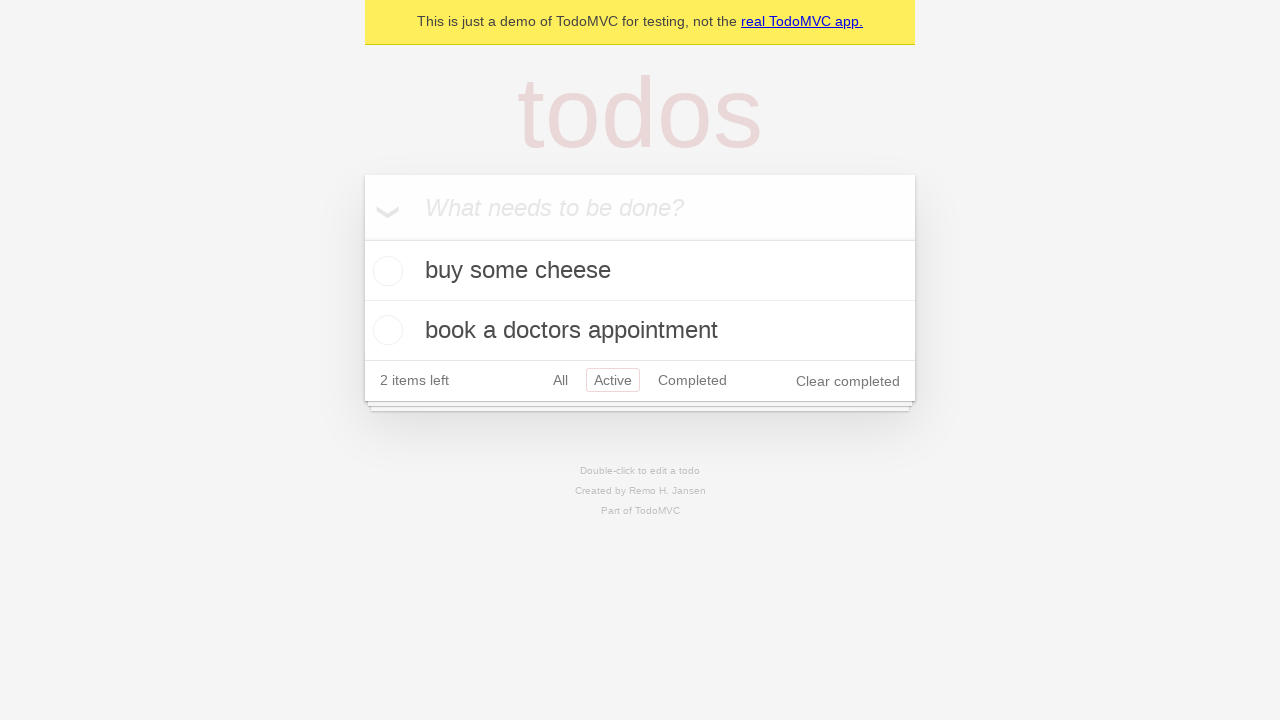

Clicked 'Completed' filter link at (692, 380) on internal:role=link[name="Completed"i]
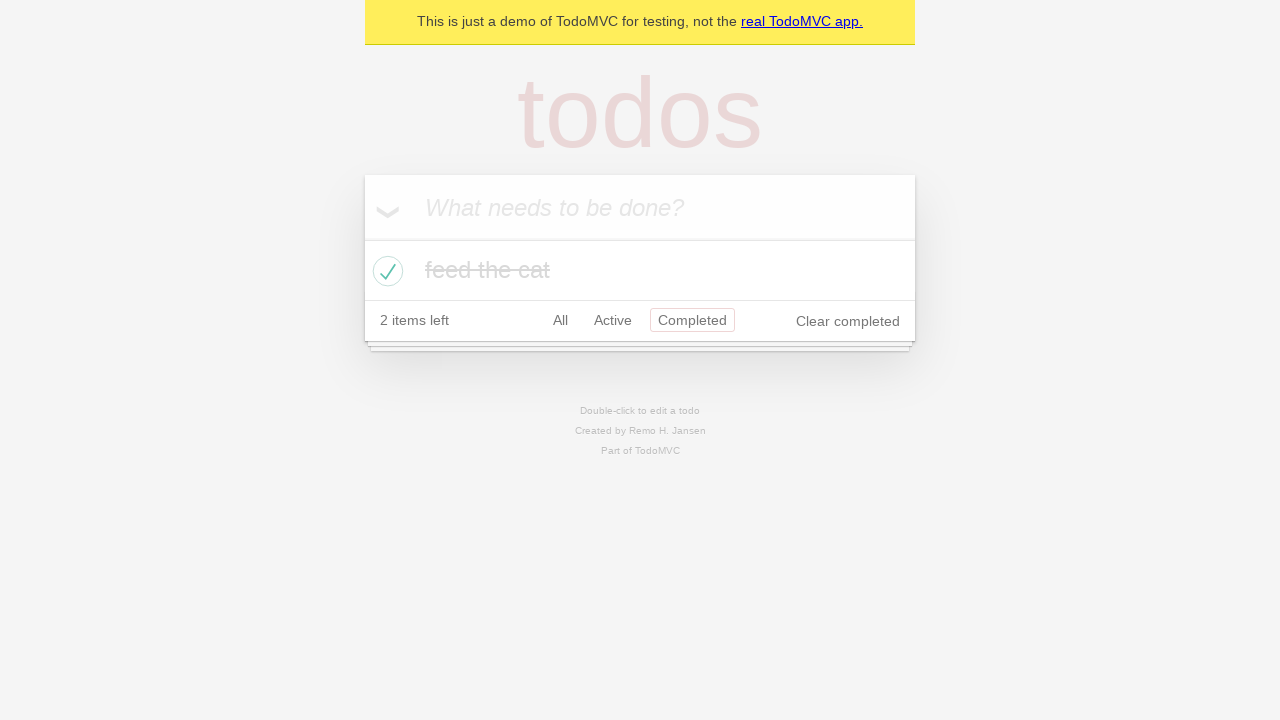

Navigated back from Completed filter (should be on Active filter)
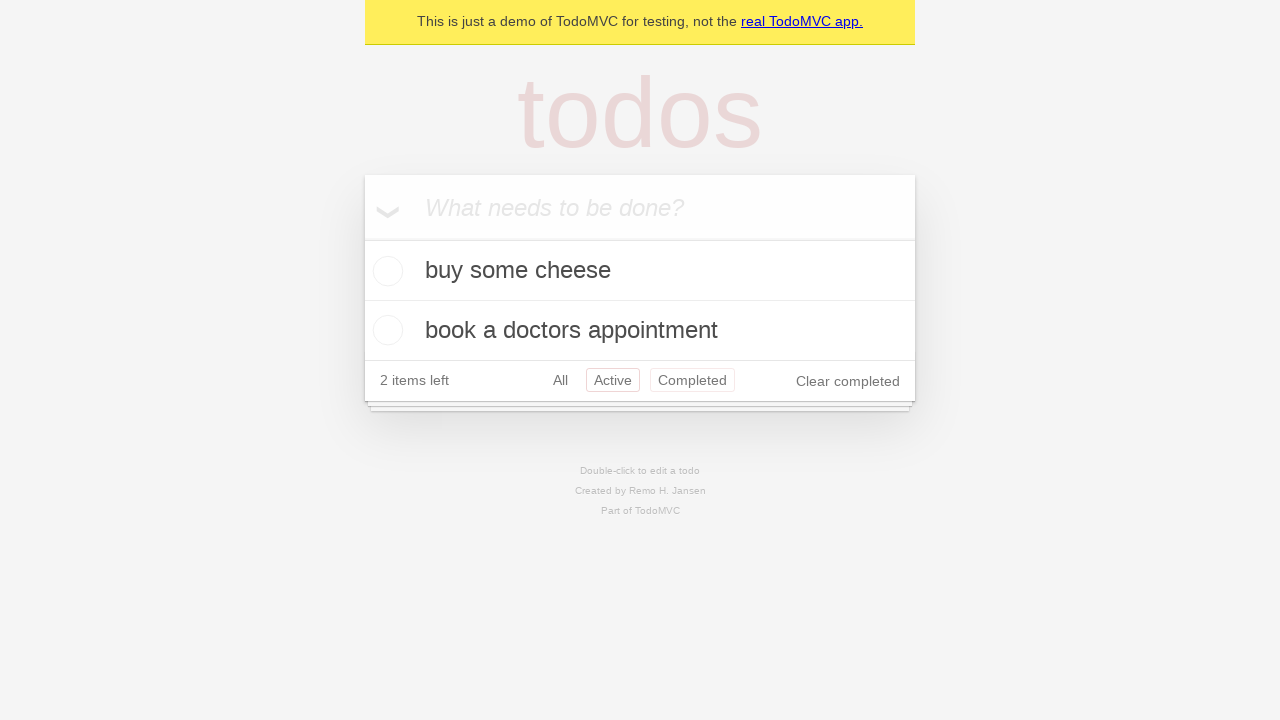

Navigated back from Active filter (should be on All filter)
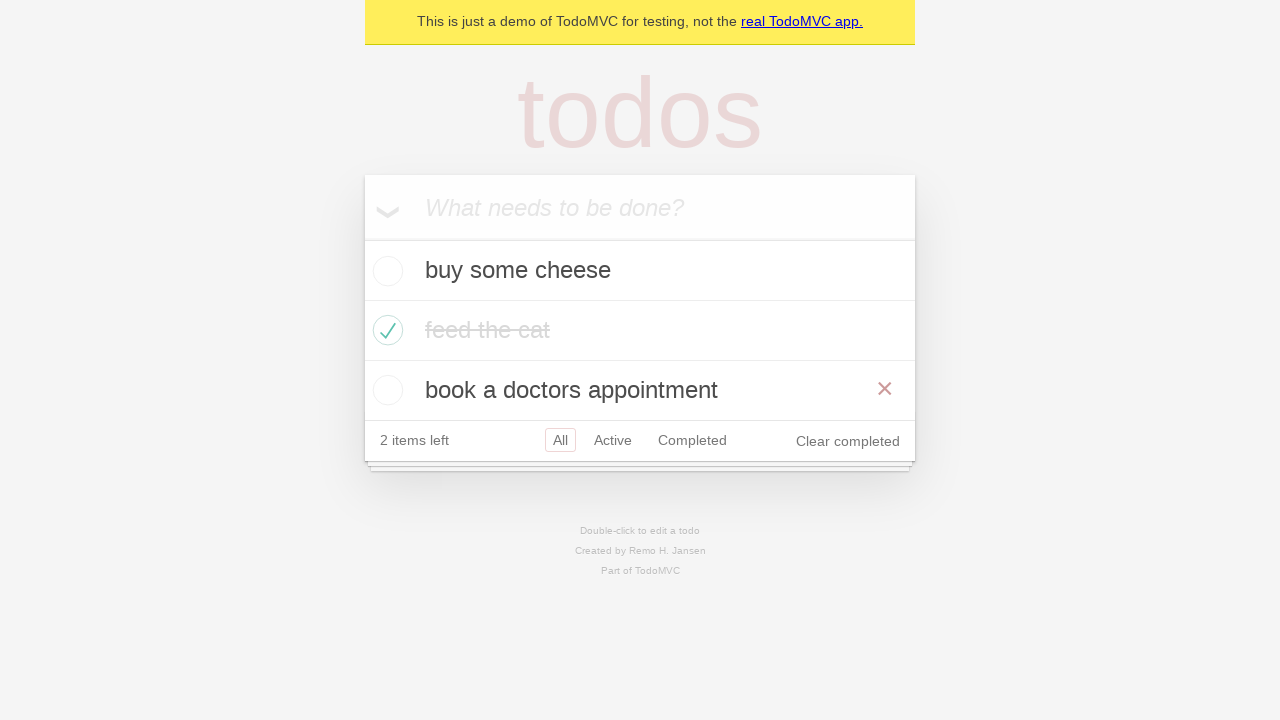

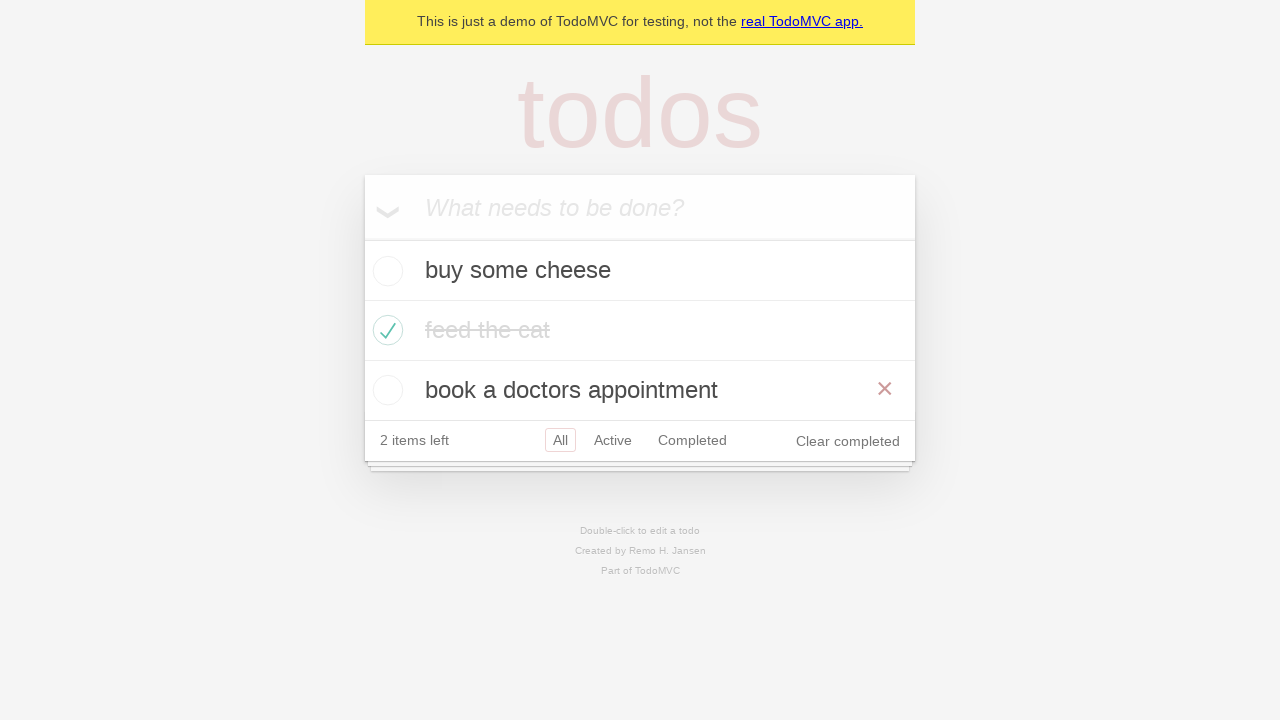